Tests implicit wait functionality by clicking an adder button and verifying a dynamically added red box element appears with the correct class

Starting URL: https://www.selenium.dev/selenium/web/dynamic.html

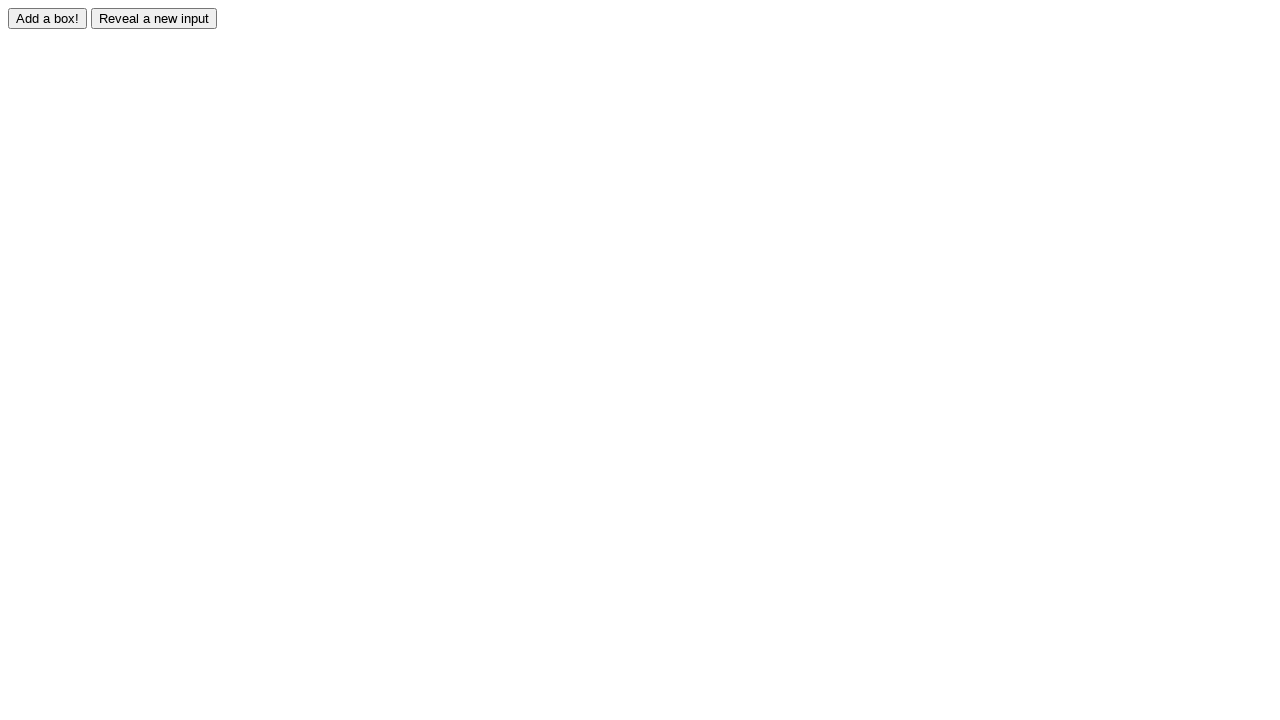

Clicked adder button to trigger dynamic element creation at (48, 18) on #adder
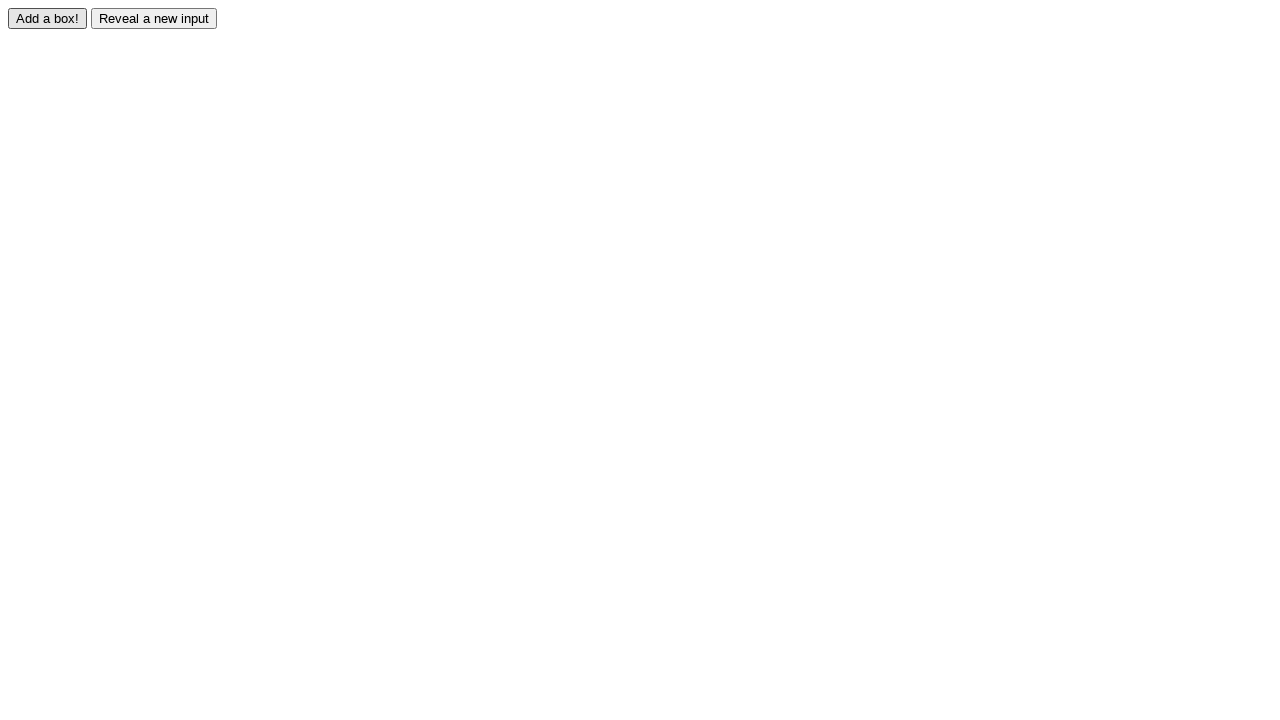

Waited for red box element with id 'box0' to appear
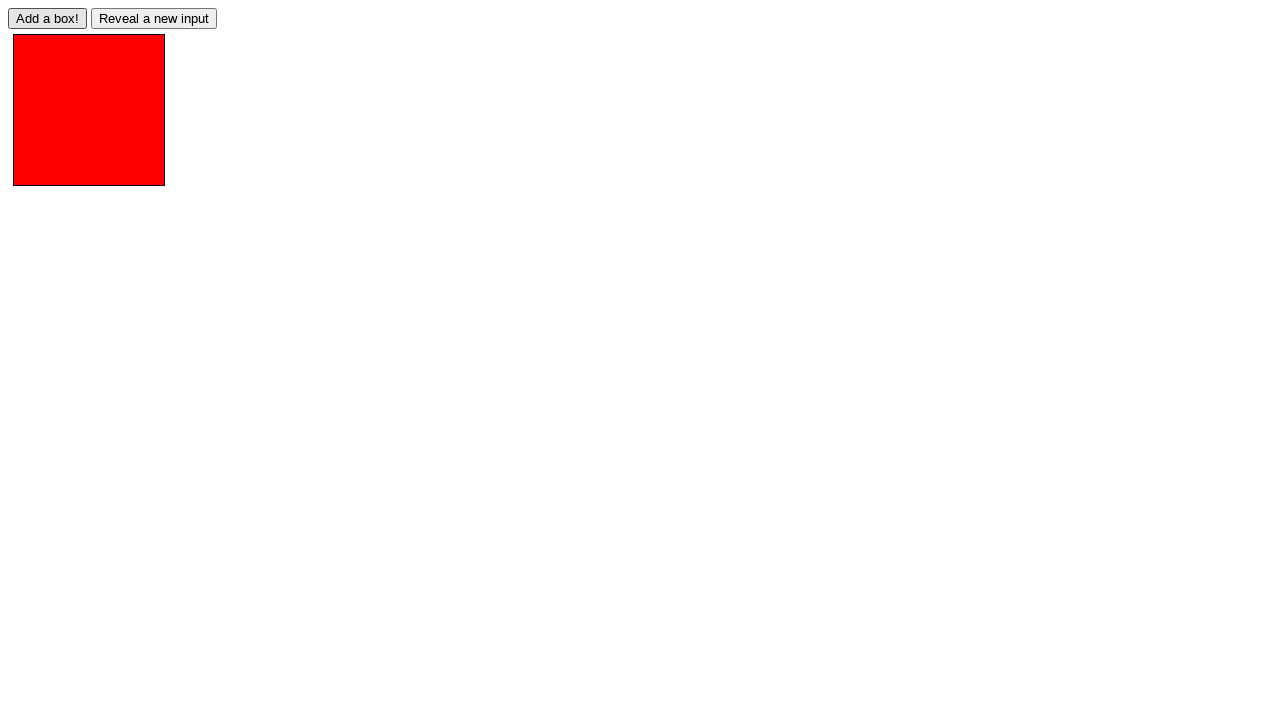

Verified red box has correct 'redbox' class attribute
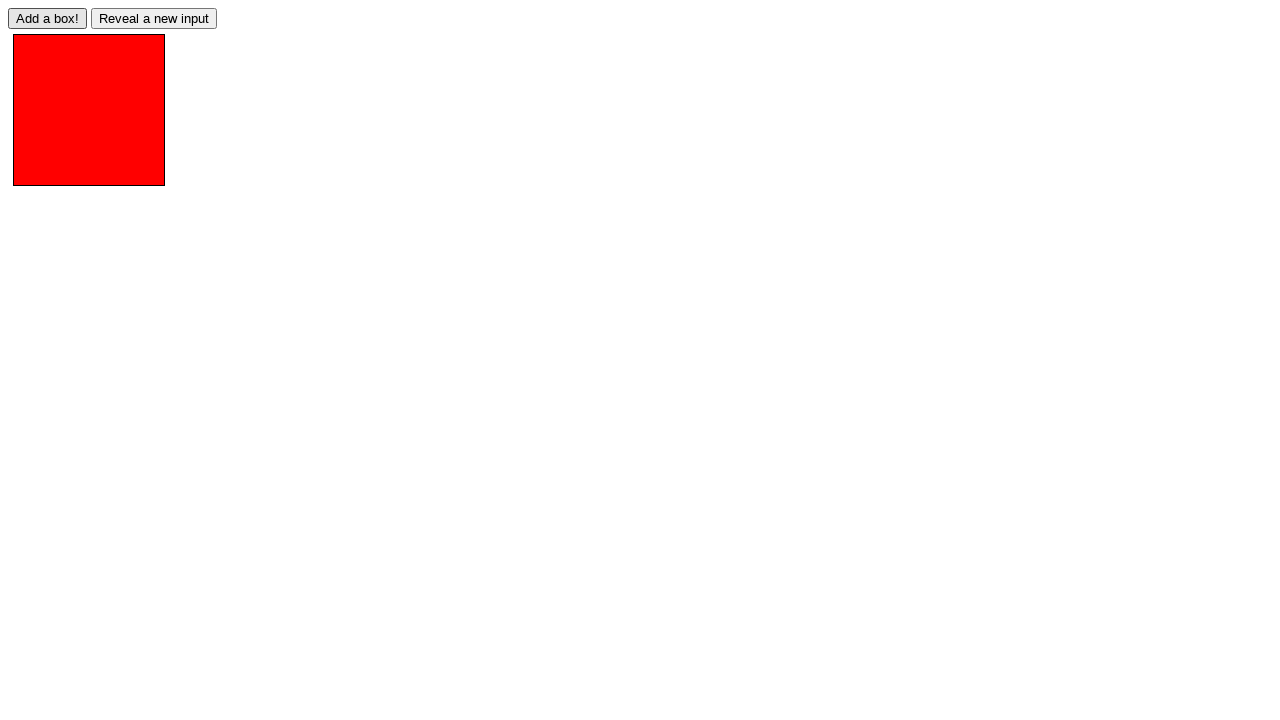

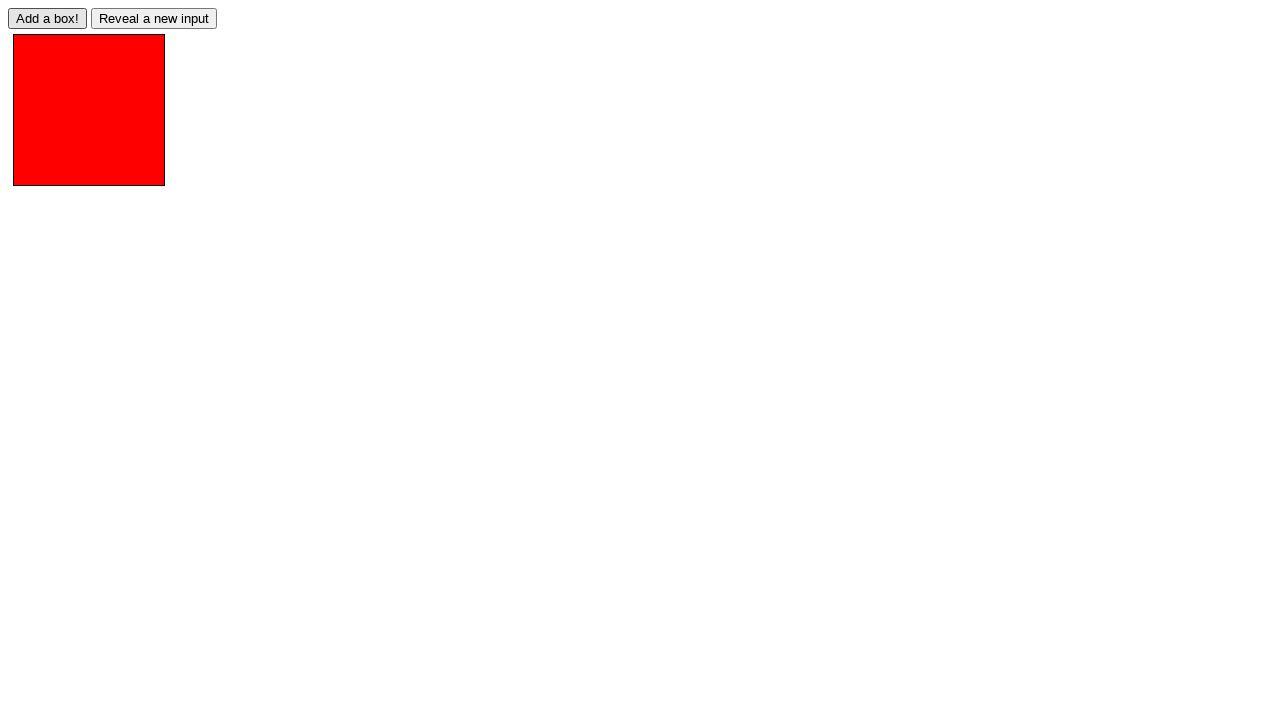